Tests that submitting the login form with only a username (no password) shows the error message "Password is required"

Starting URL: https://www.saucedemo.com/

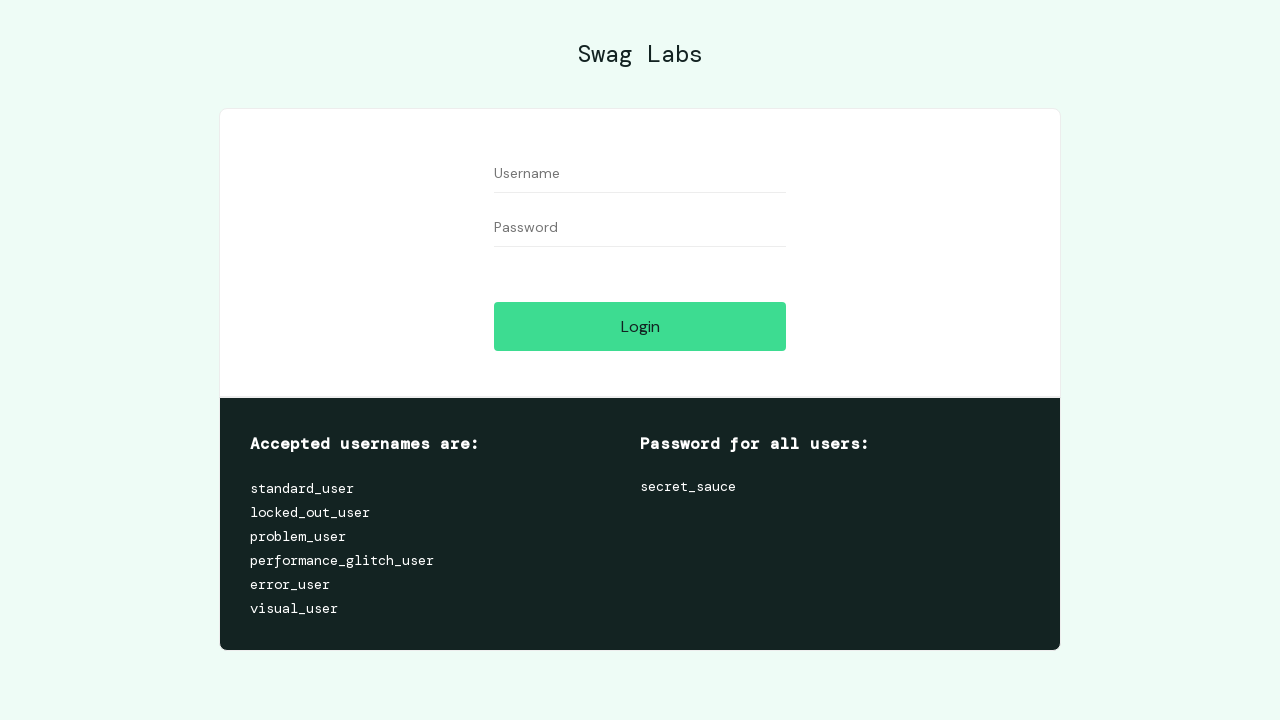

Username field is visible and ready
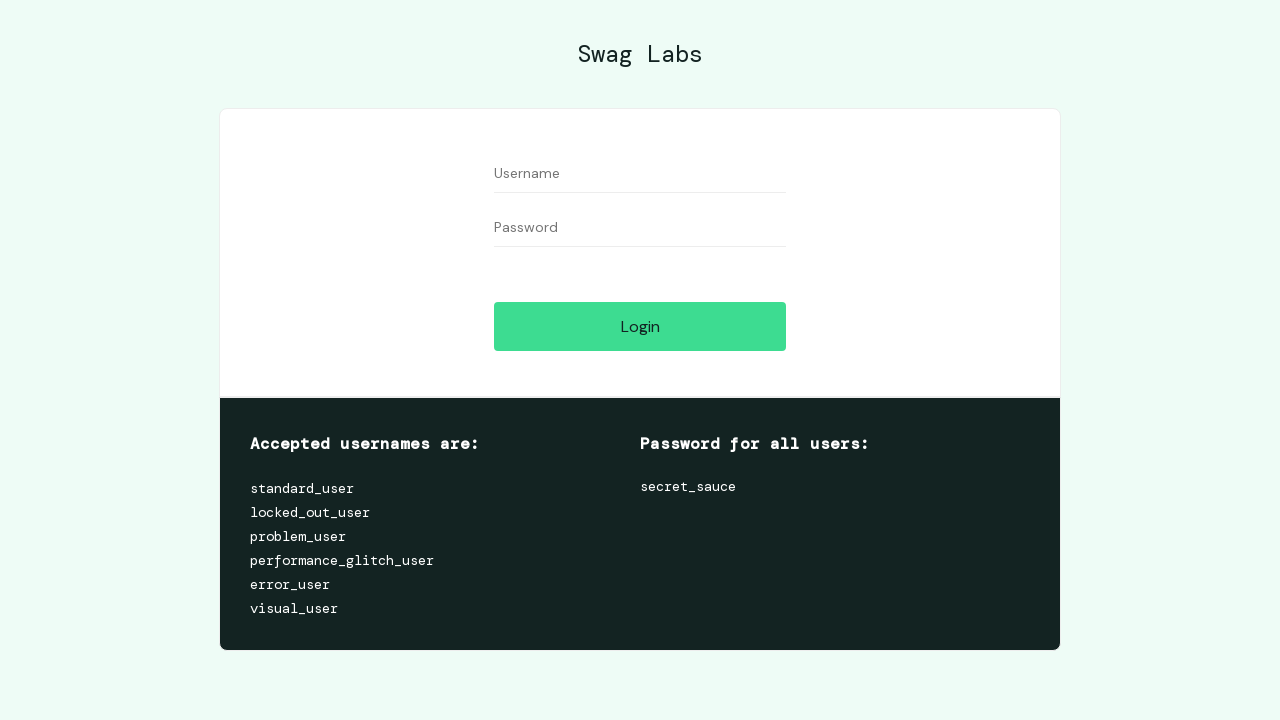

Filled username field with 'standard_user' on #user-name
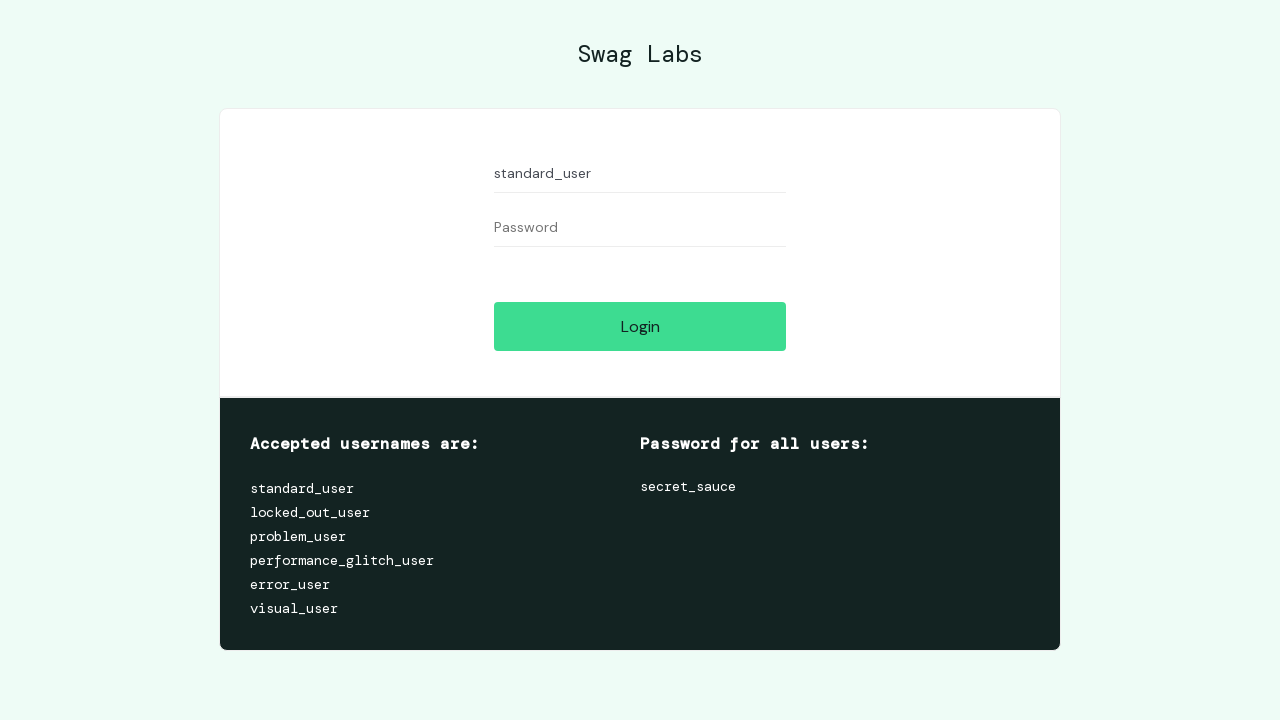

Clicked login button without entering password at (640, 326) on #login-button
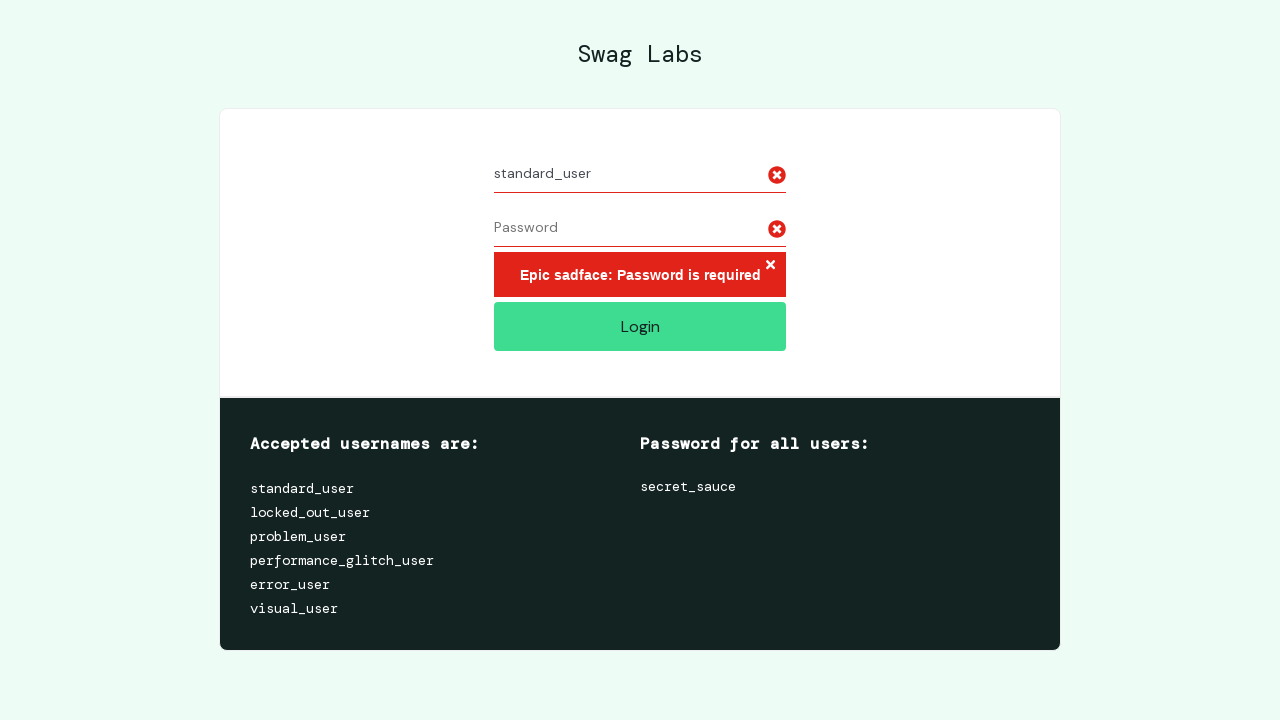

Error message element appeared
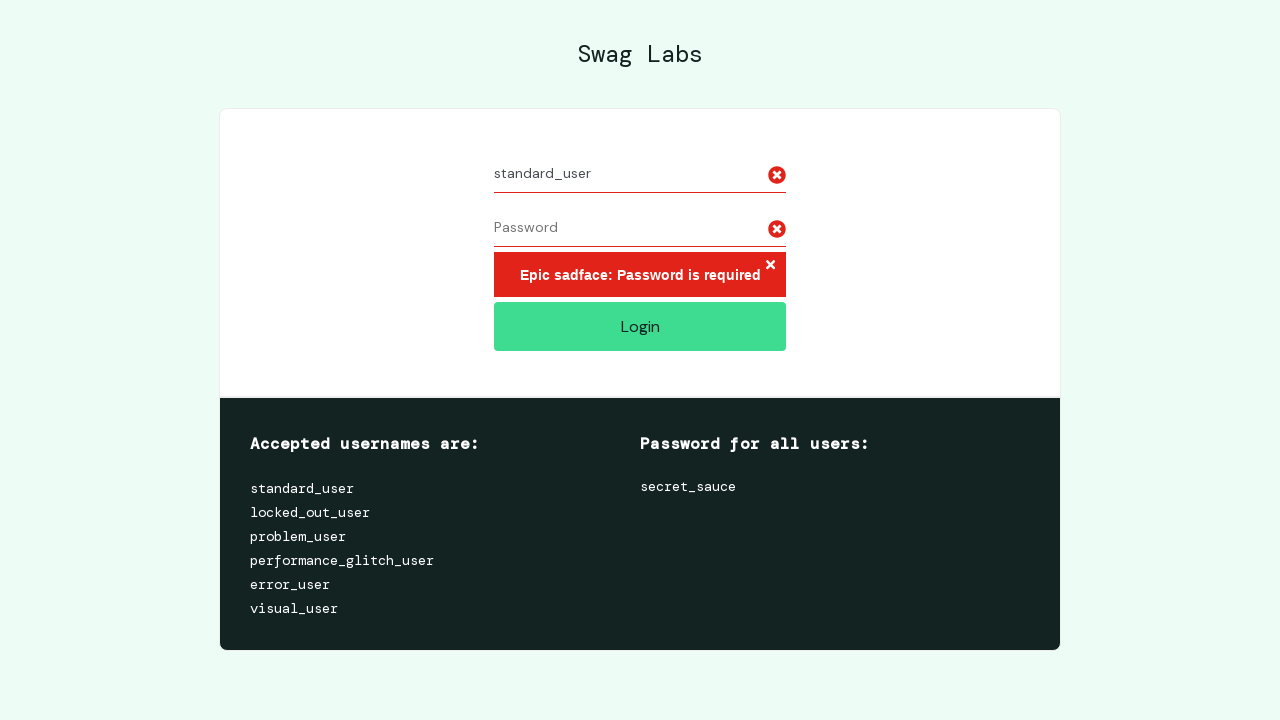

Located error message element
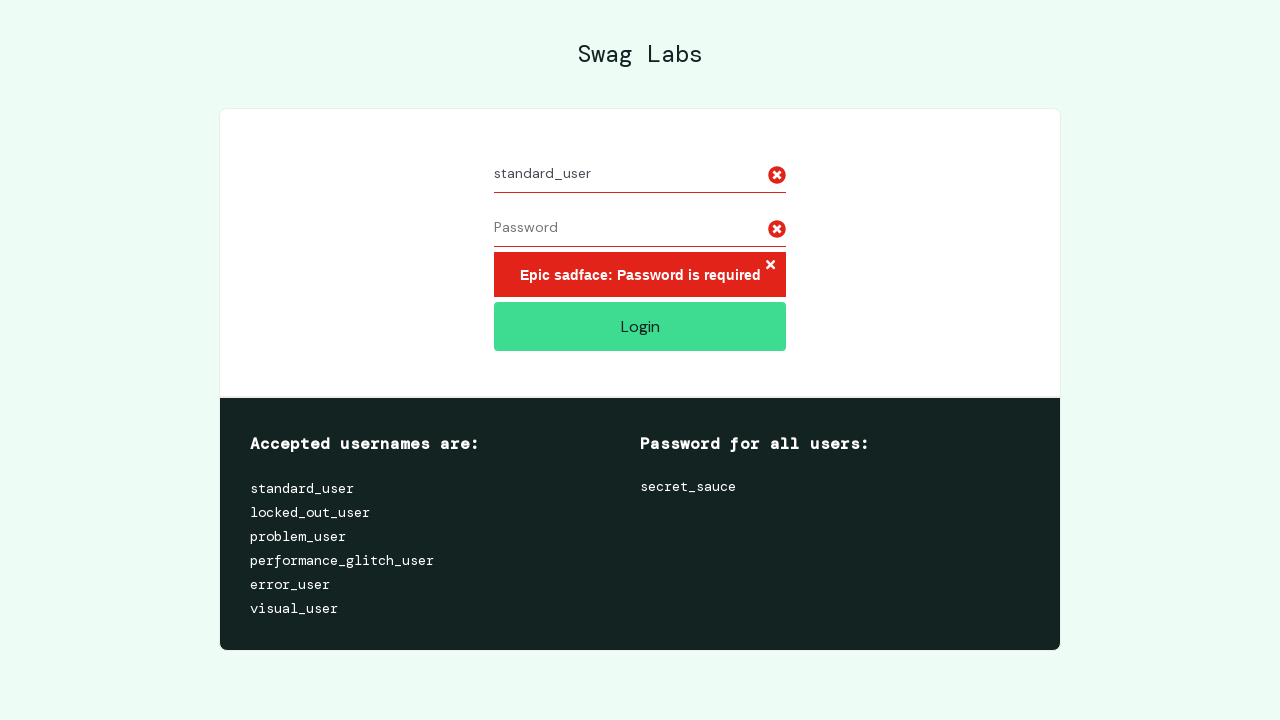

Verified error message is 'Epic sadface: Password is required'
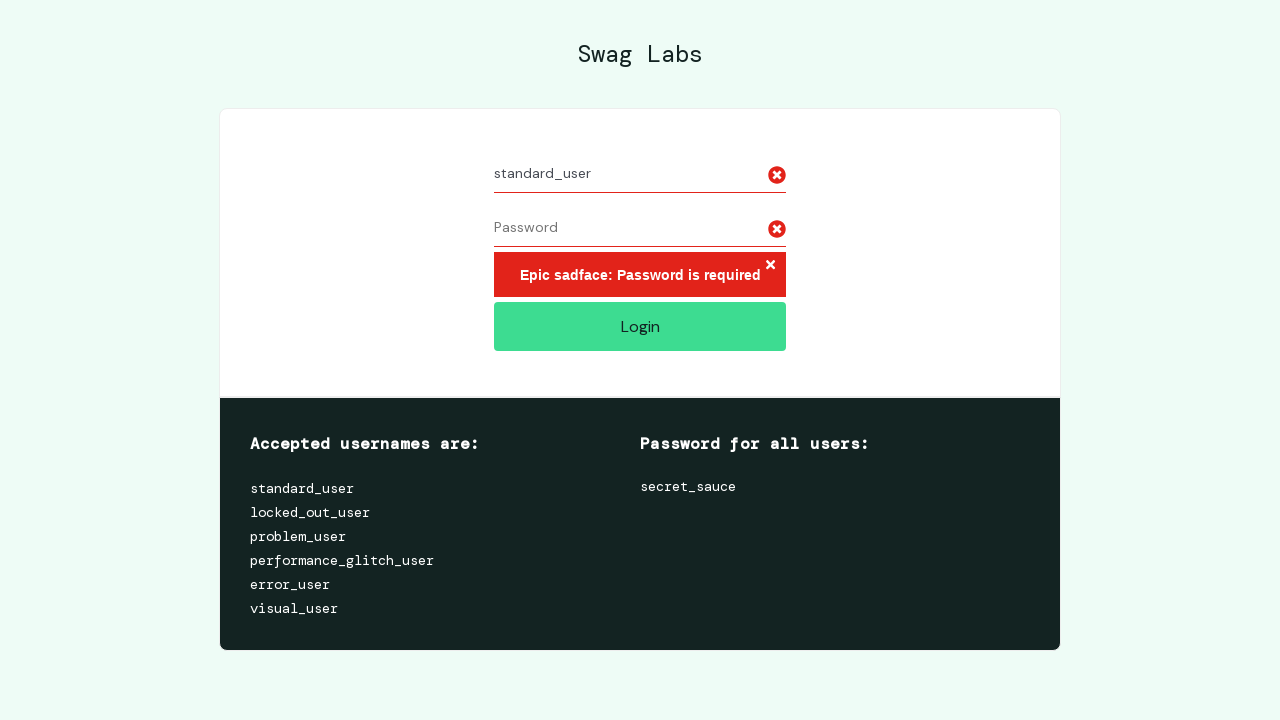

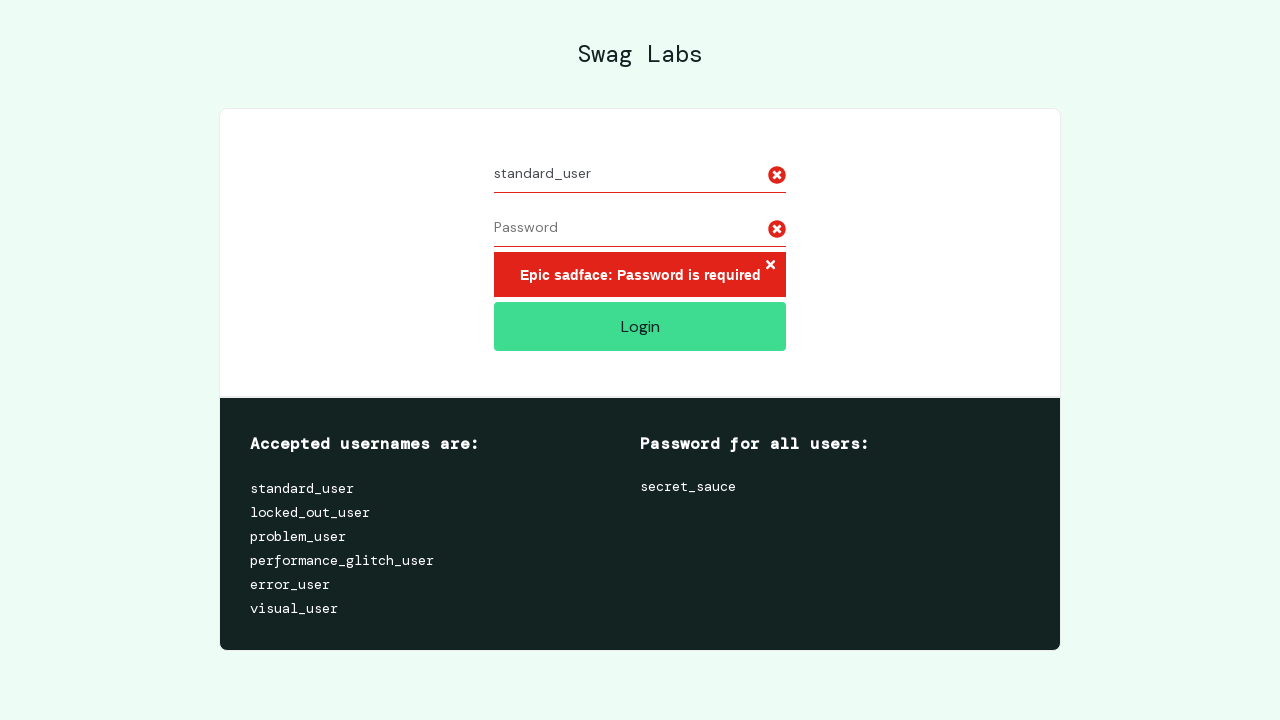